Tests drag-and-drop functionality by dragging an Angular element to a drop area using click-and-hold action chains

Starting URL: http://demo.automationtesting.in/Static.html

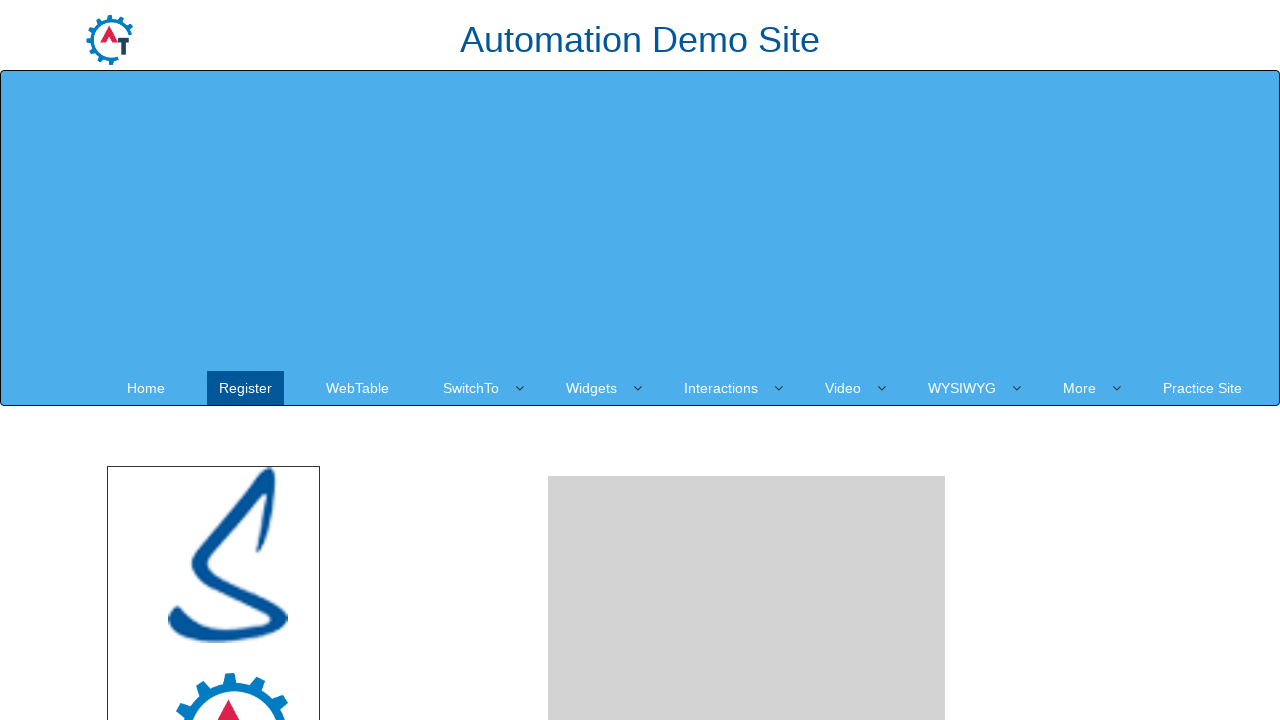

Located source element with id 'angular'
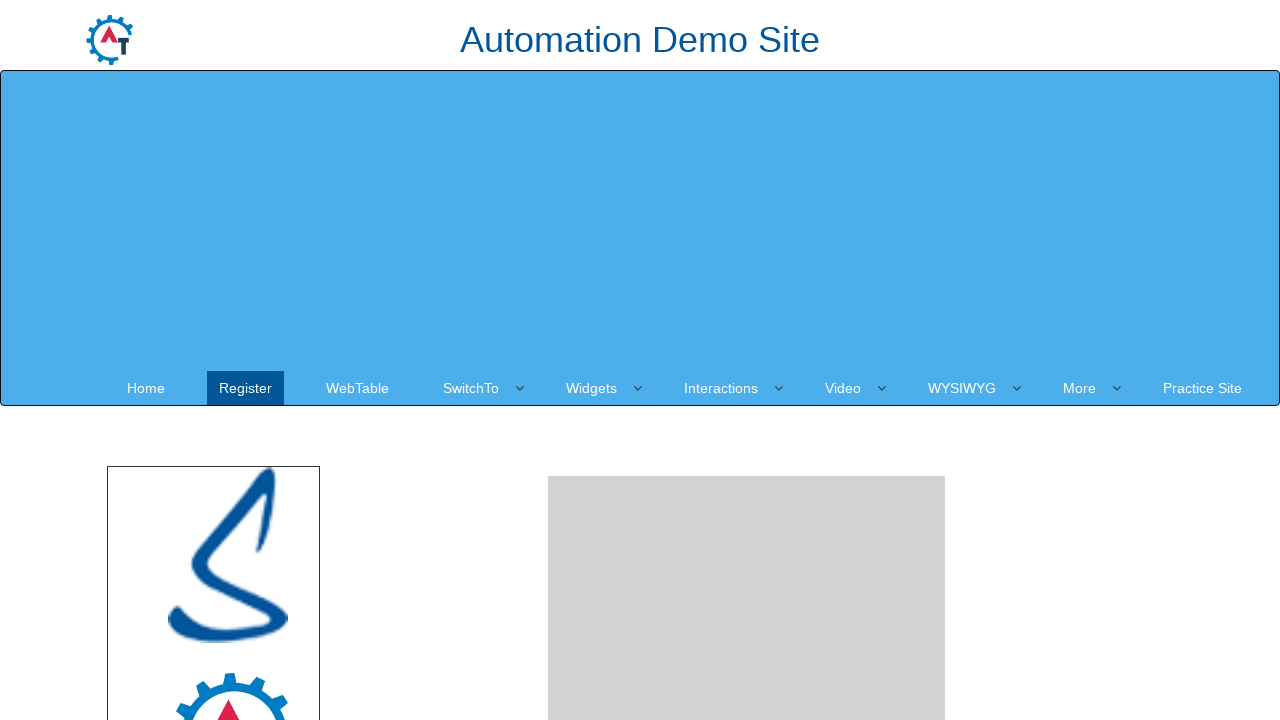

Located target drop area element with id 'droparea'
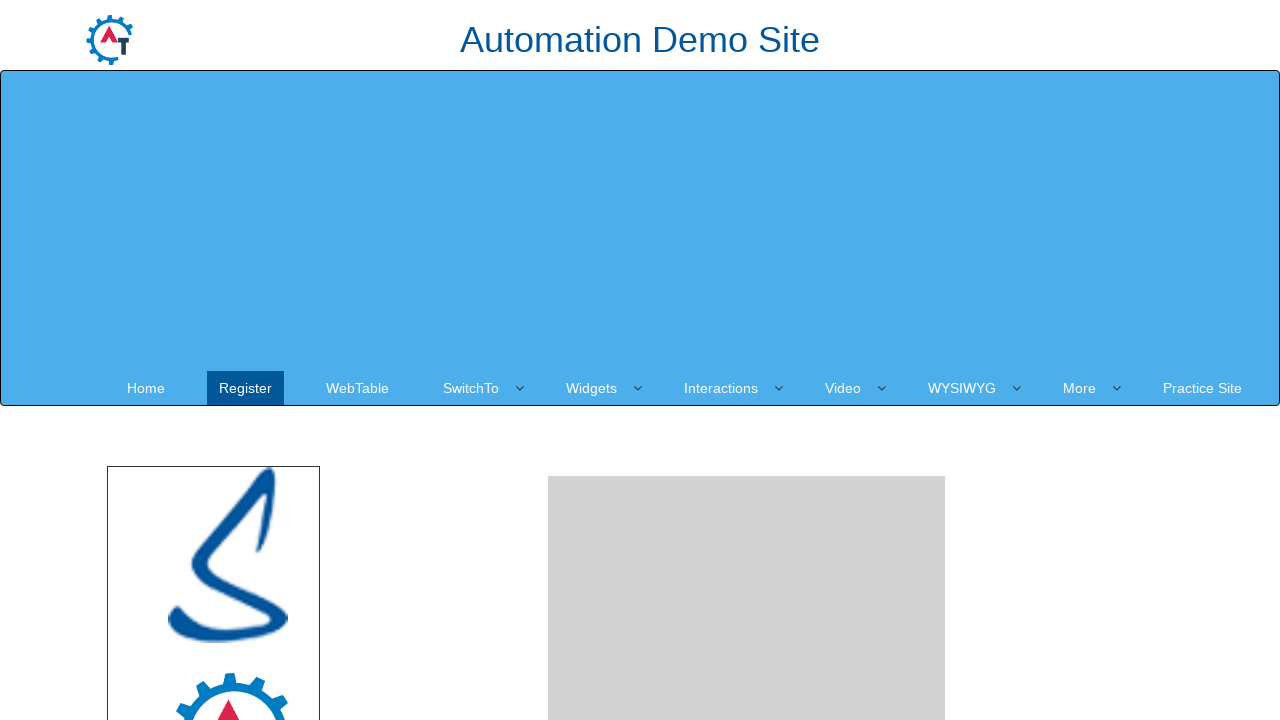

Dragged Angular element to drop area at (747, 481)
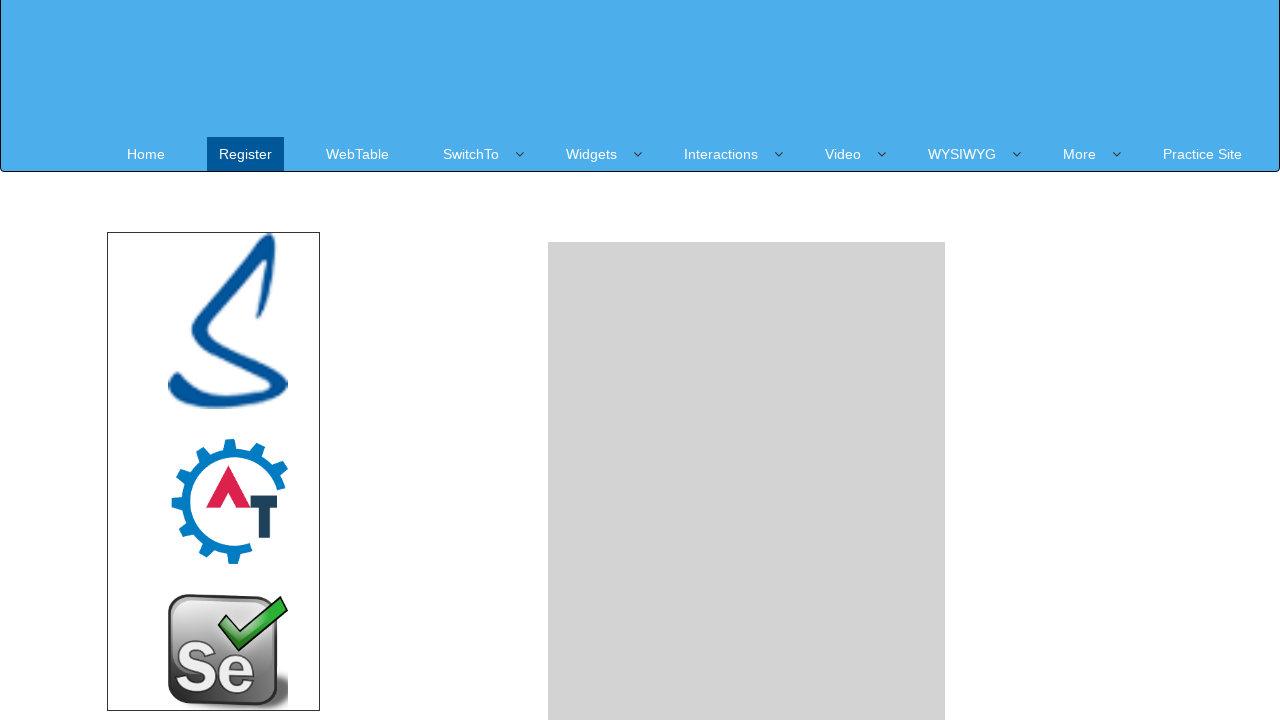

Waited 3 seconds for drag-and-drop action to complete
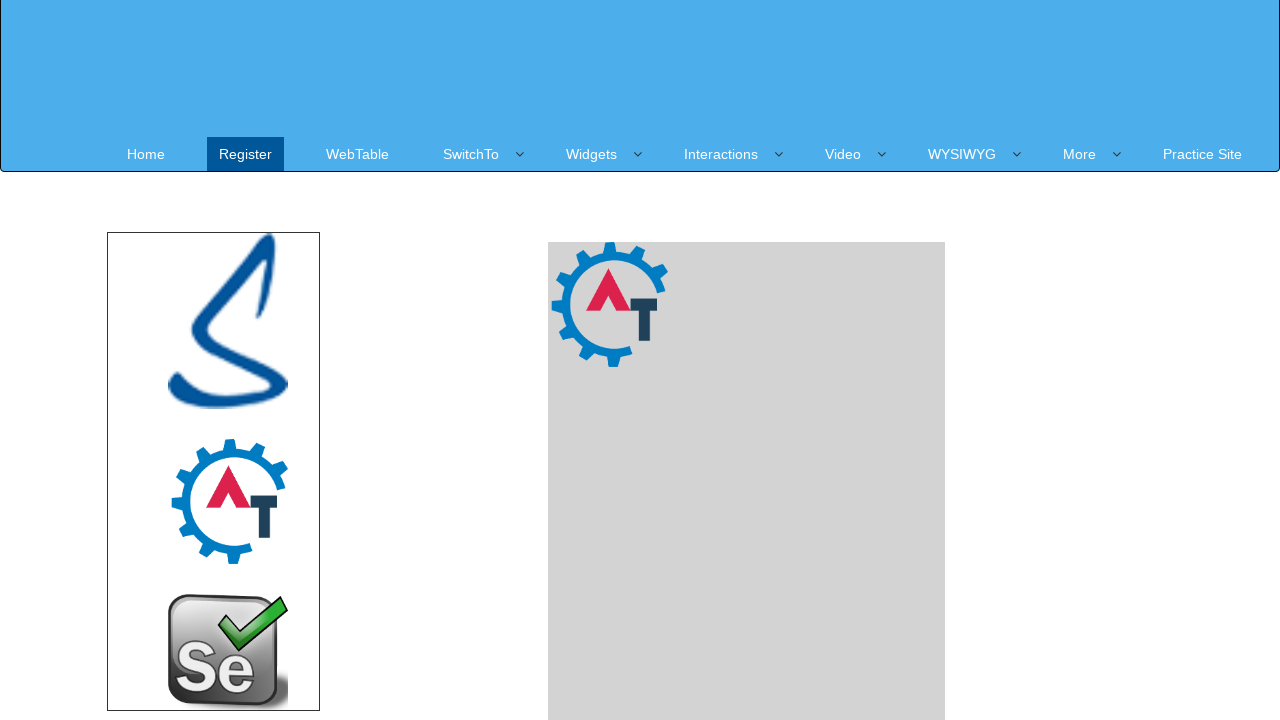

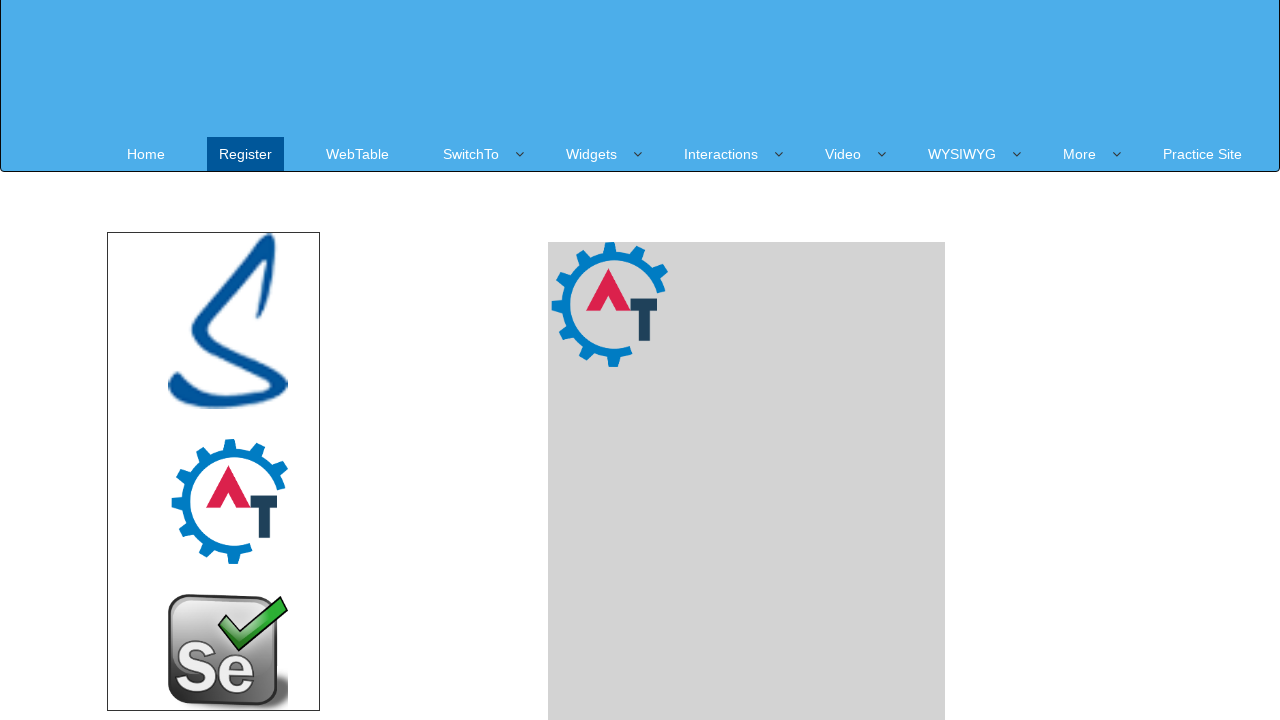